Tests a web form submission by entering text into a text box, clicking the submit button, and verifying the success message displays "Received!"

Starting URL: https://www.selenium.dev/selenium/web/web-form.html

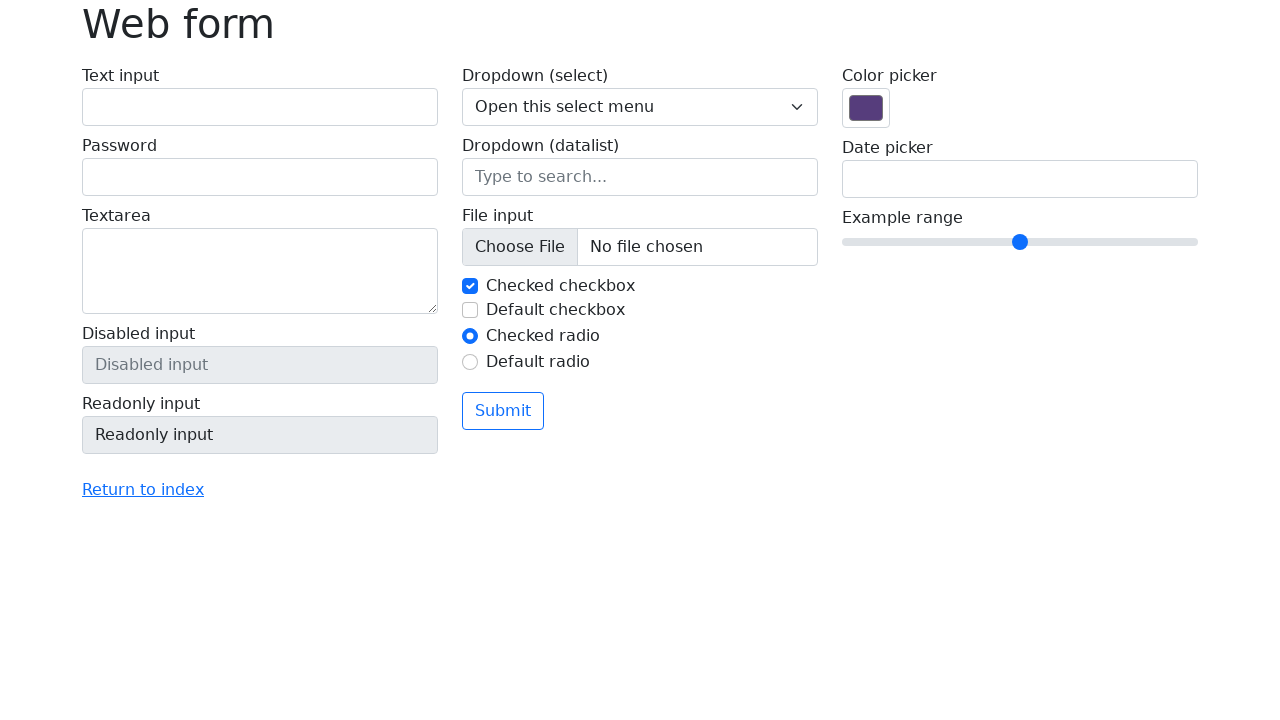

Navigated to web form page
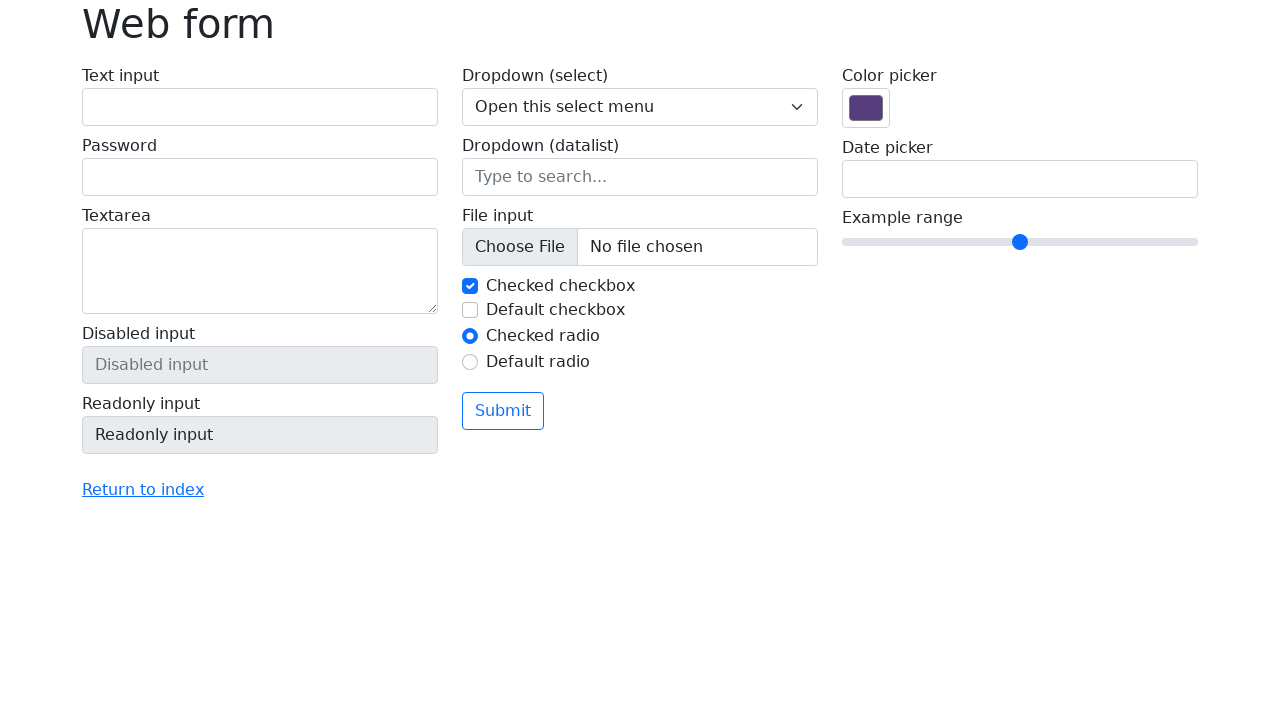

Filled text box with 'Selenium' on input[name='my-text']
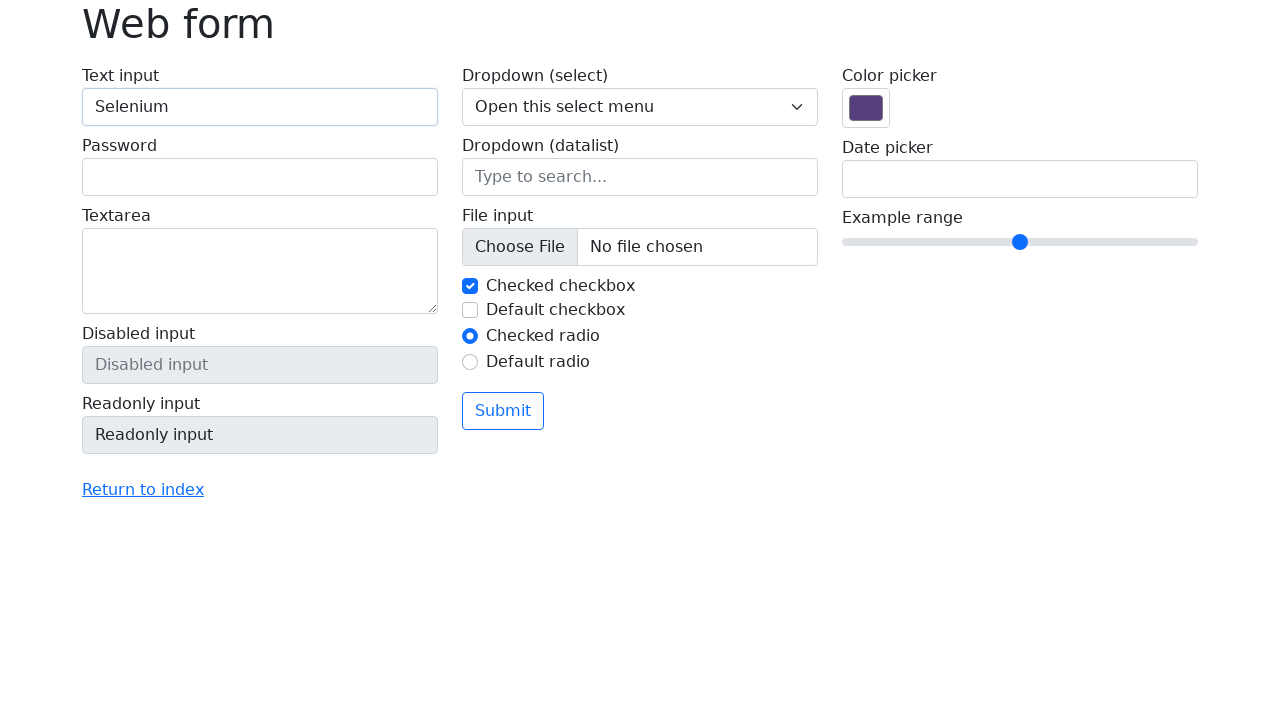

Clicked submit button at (503, 411) on button
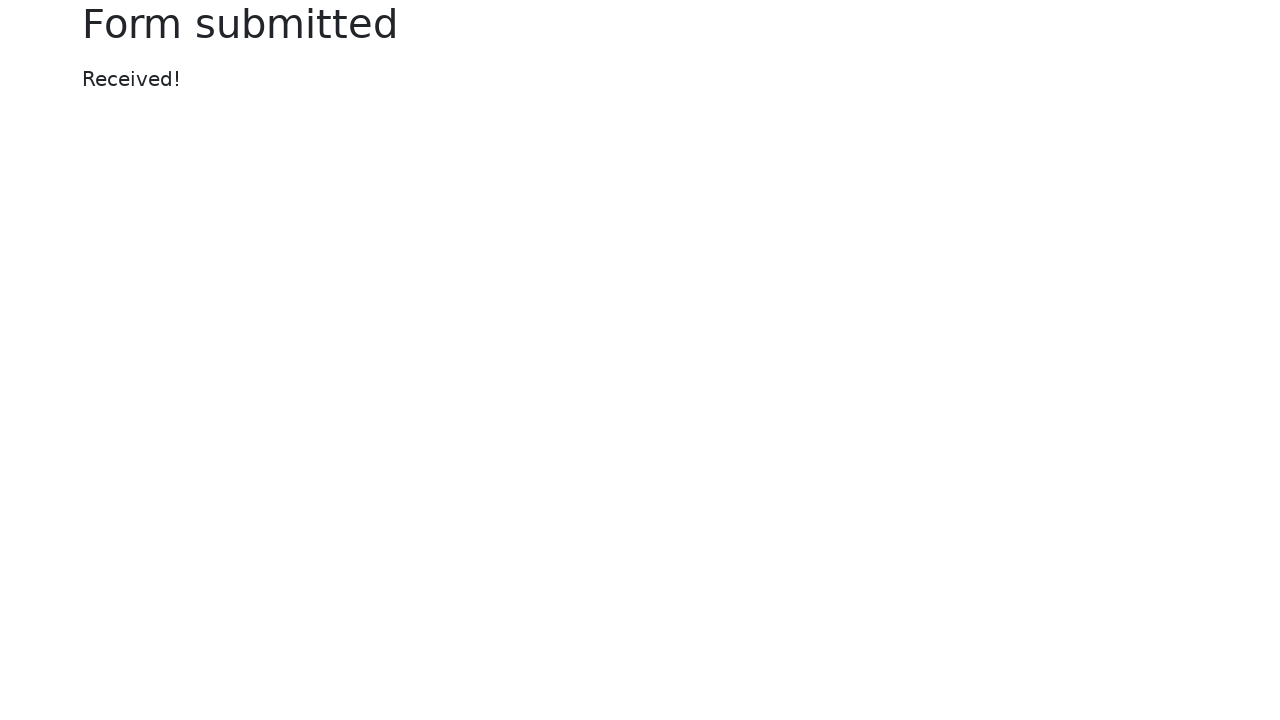

Success message appeared
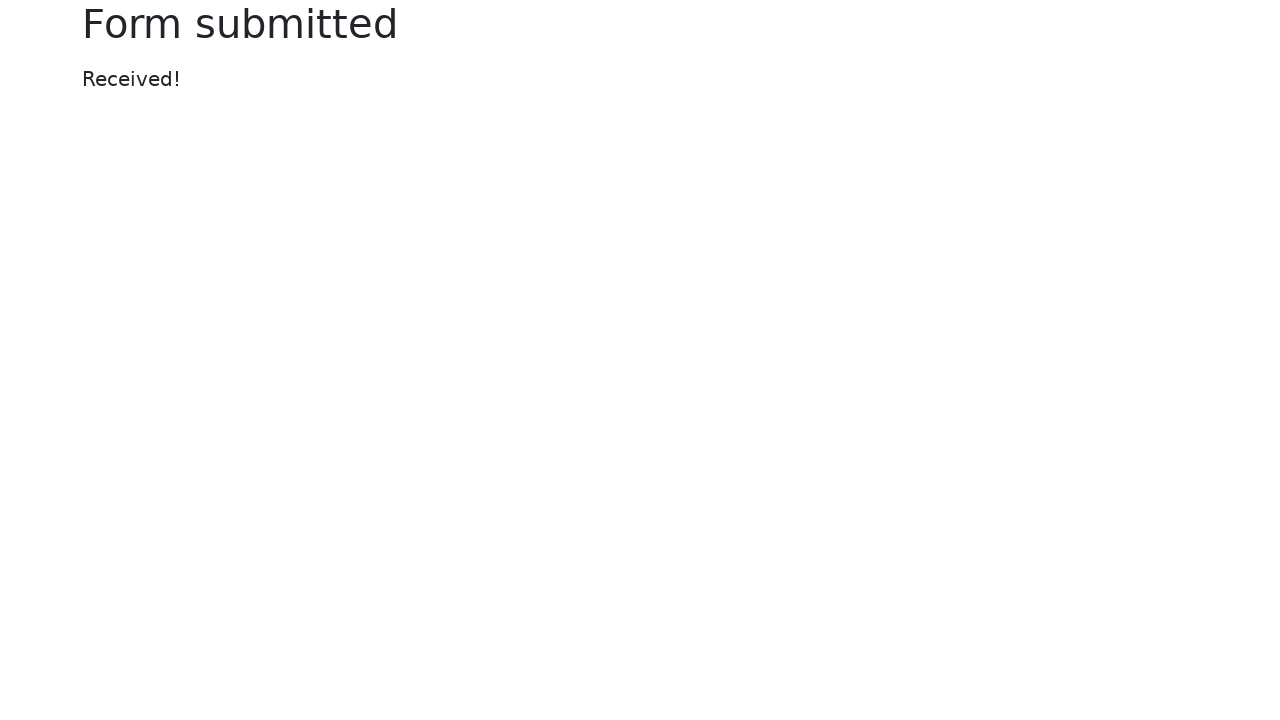

Verified success message displays 'Received!'
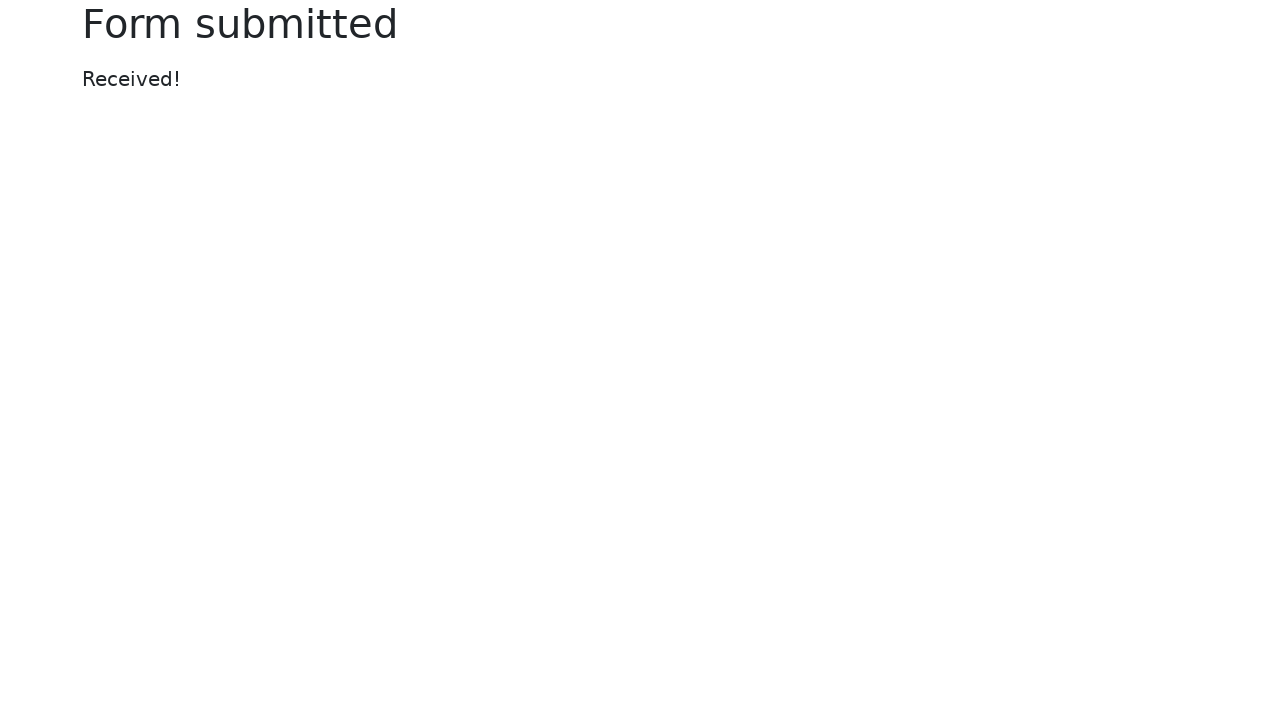

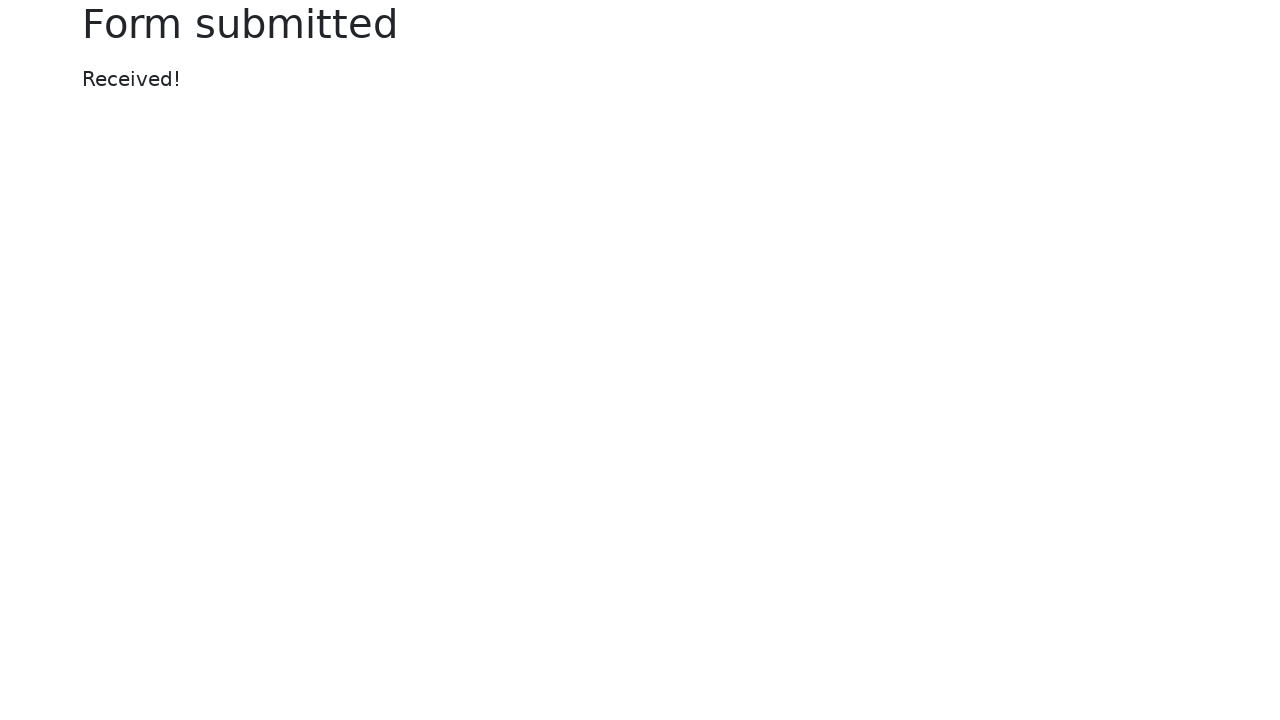